Interacts with Shadow DOM elements on the page by accessing an element within a shadow root

Starting URL: https://selectorshub.com/xpath-practice-page/

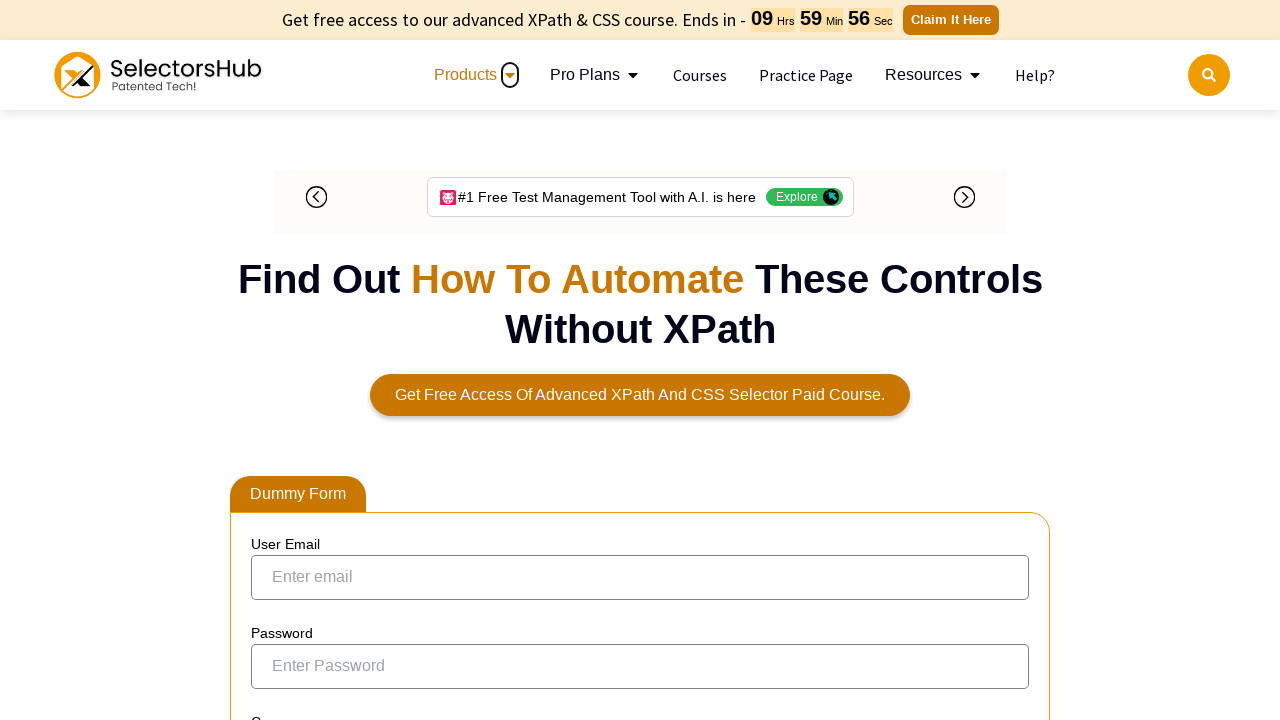

Located shadow host element with id 'userName'
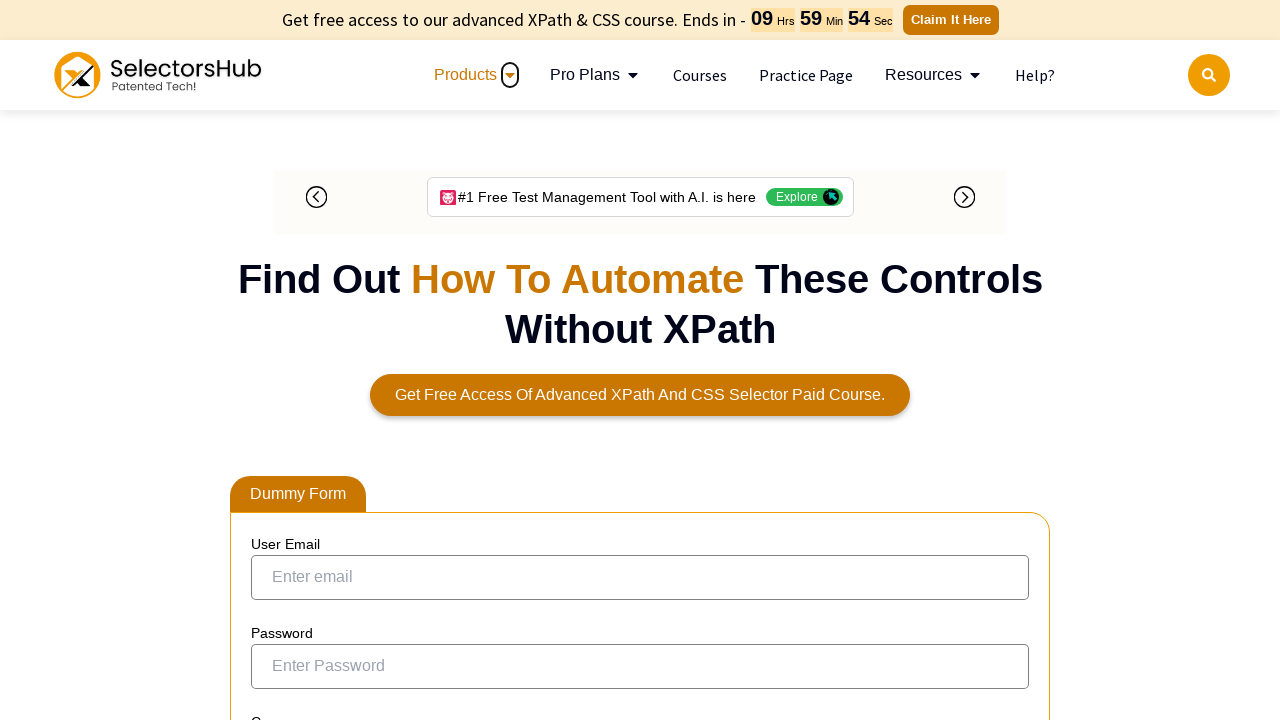

Accessed shadow DOM and clicked element with id 'kils' inside shadow root
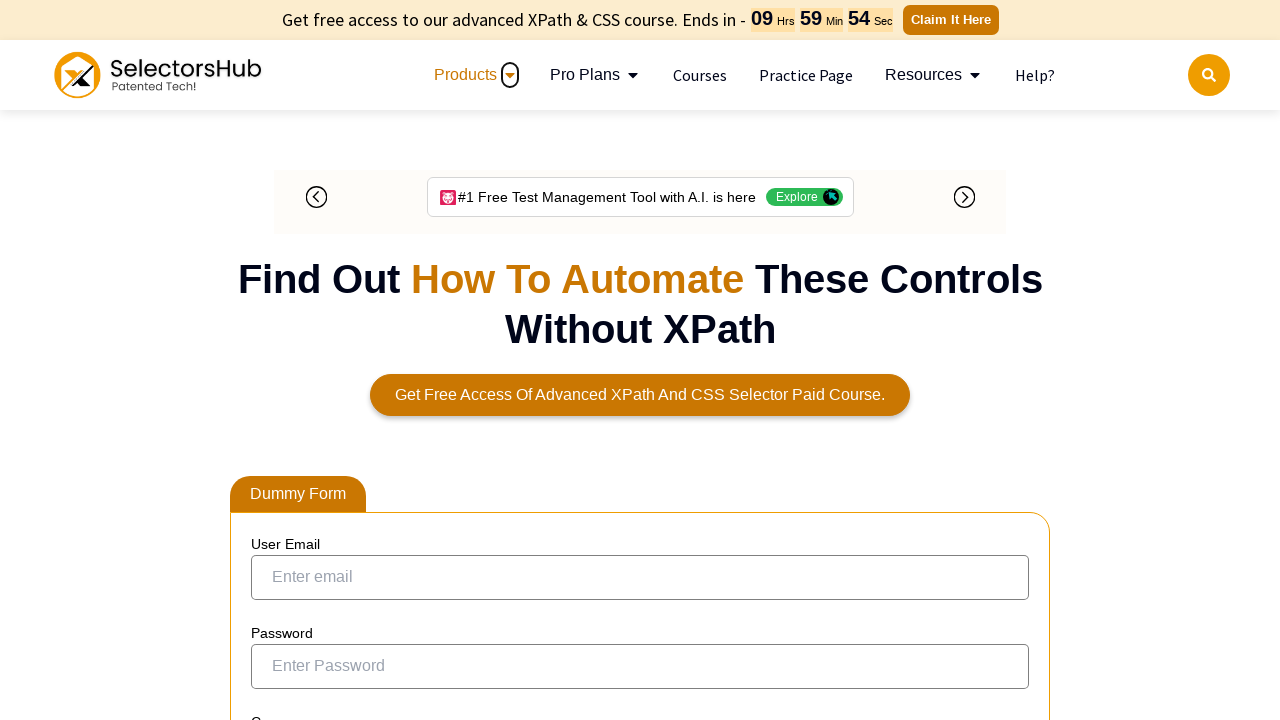

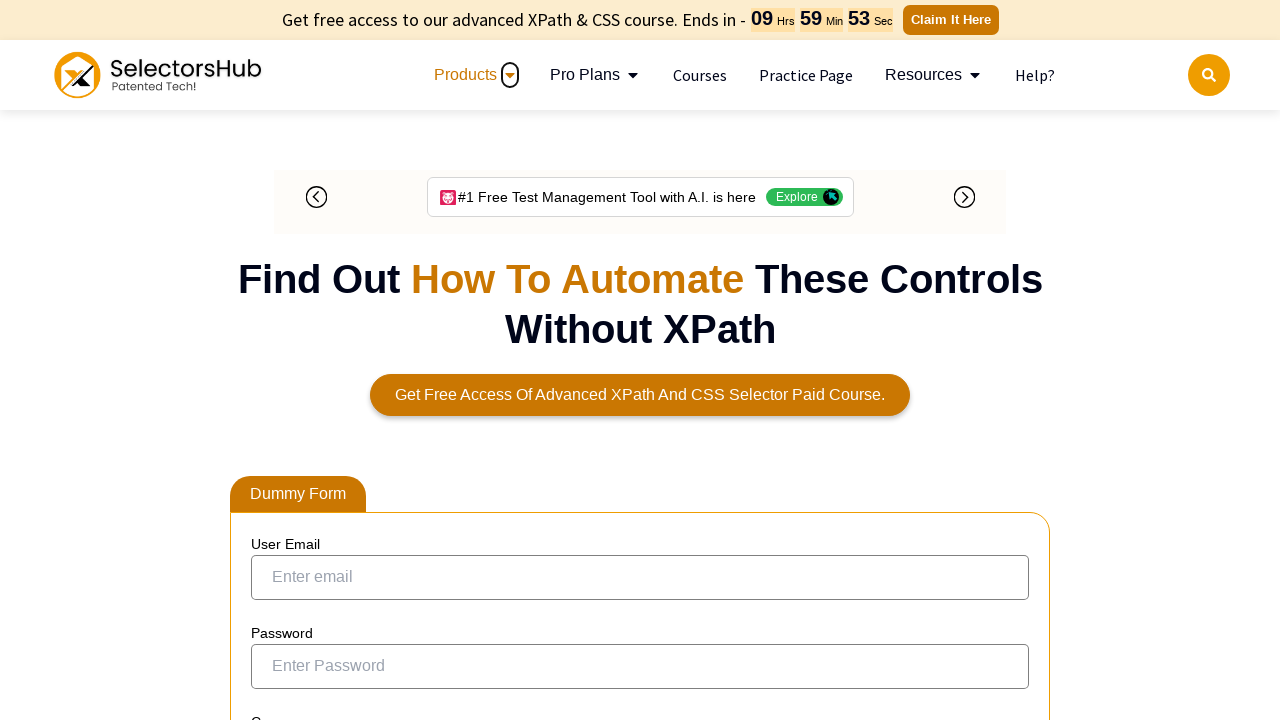